Opens the Demoblaze homepage and clicks on the Samsung Galaxy S6 product link to view product details

Starting URL: https://demoblaze.com/

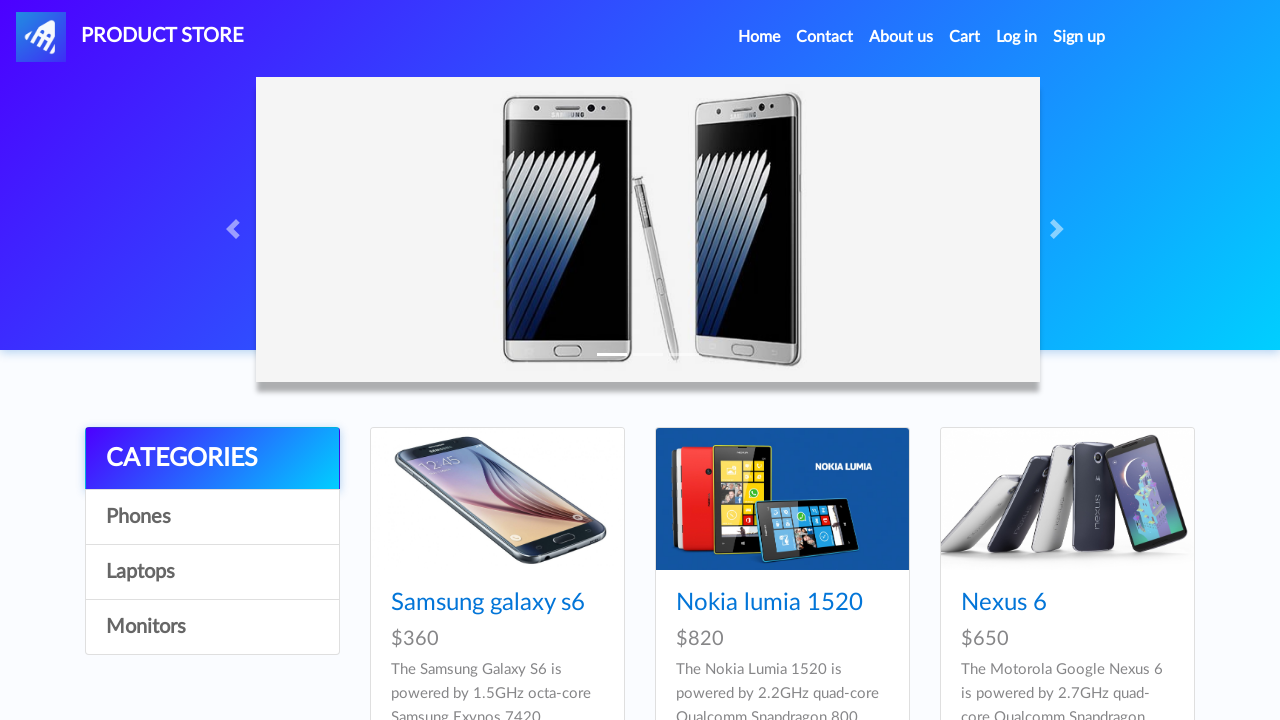

Navigated to Demoblaze homepage
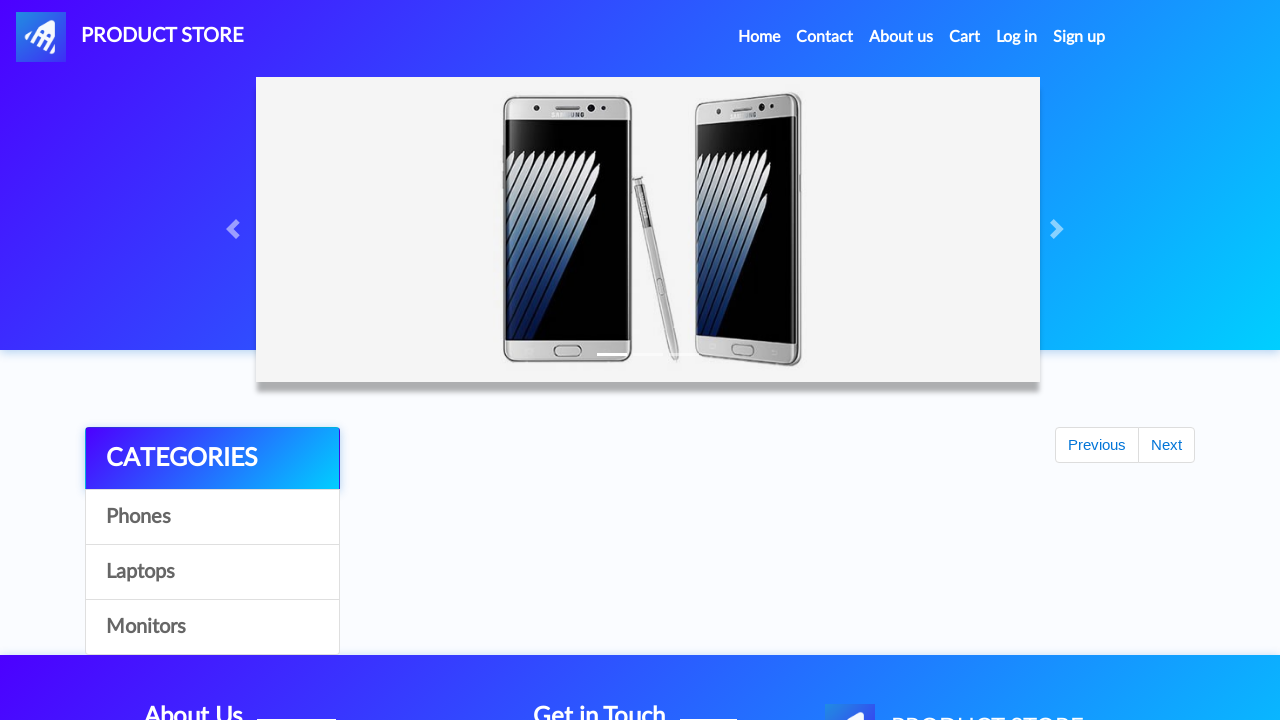

Clicked on Samsung Galaxy S6 product link to view product details at (488, 603) on xpath=//a[text()='Samsung galaxy s6']
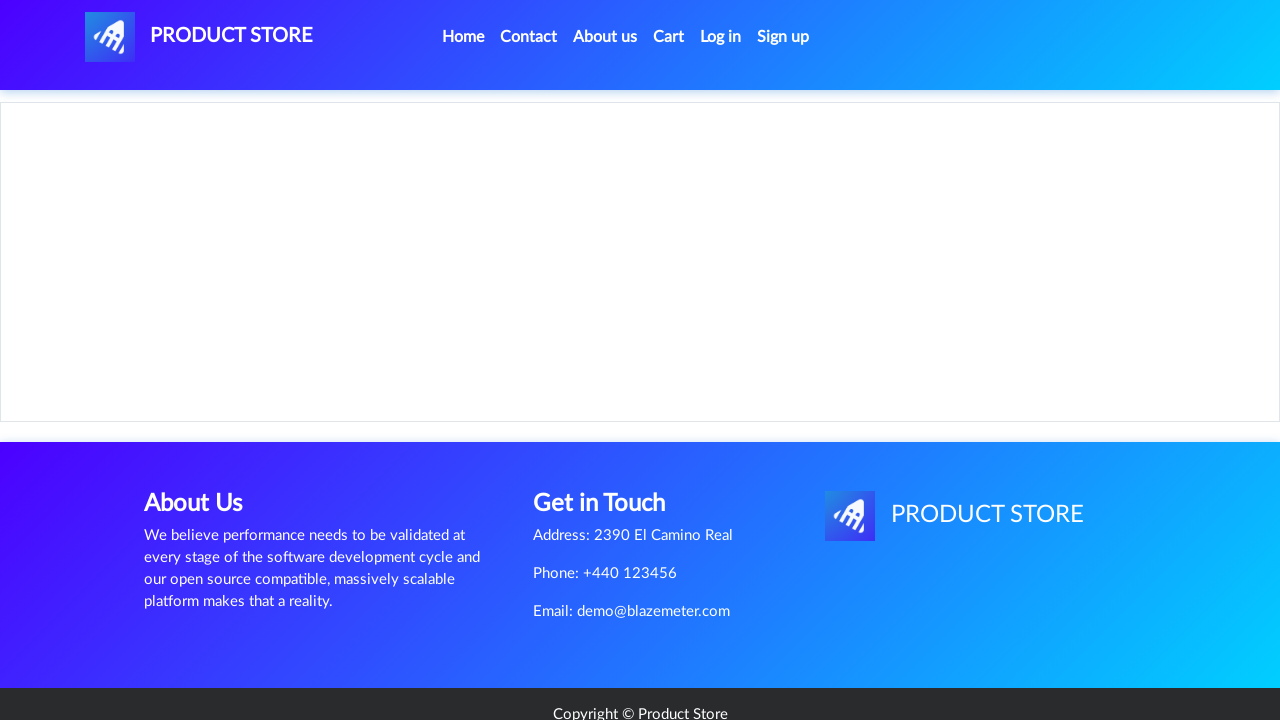

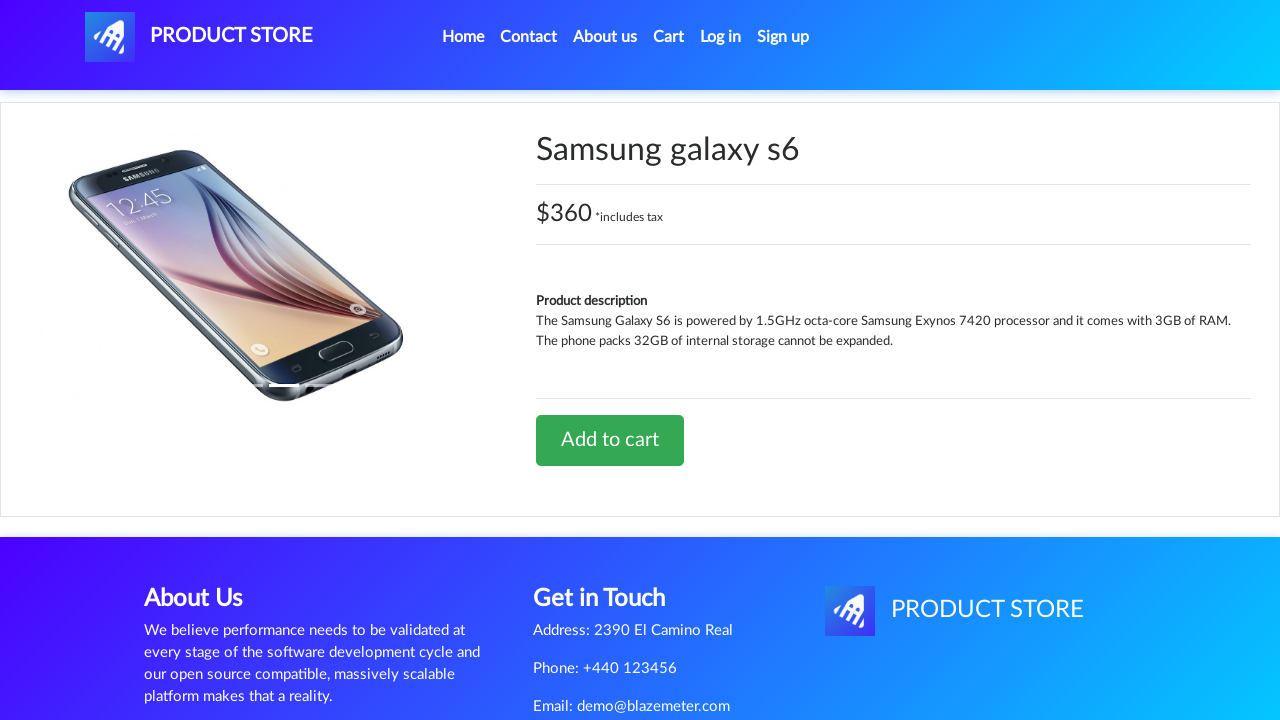